Tests the progress bar functionality by clicking the start button and waiting for the progress bar to reach 100% completion.

Starting URL: https://demoqa.com/progress-bar

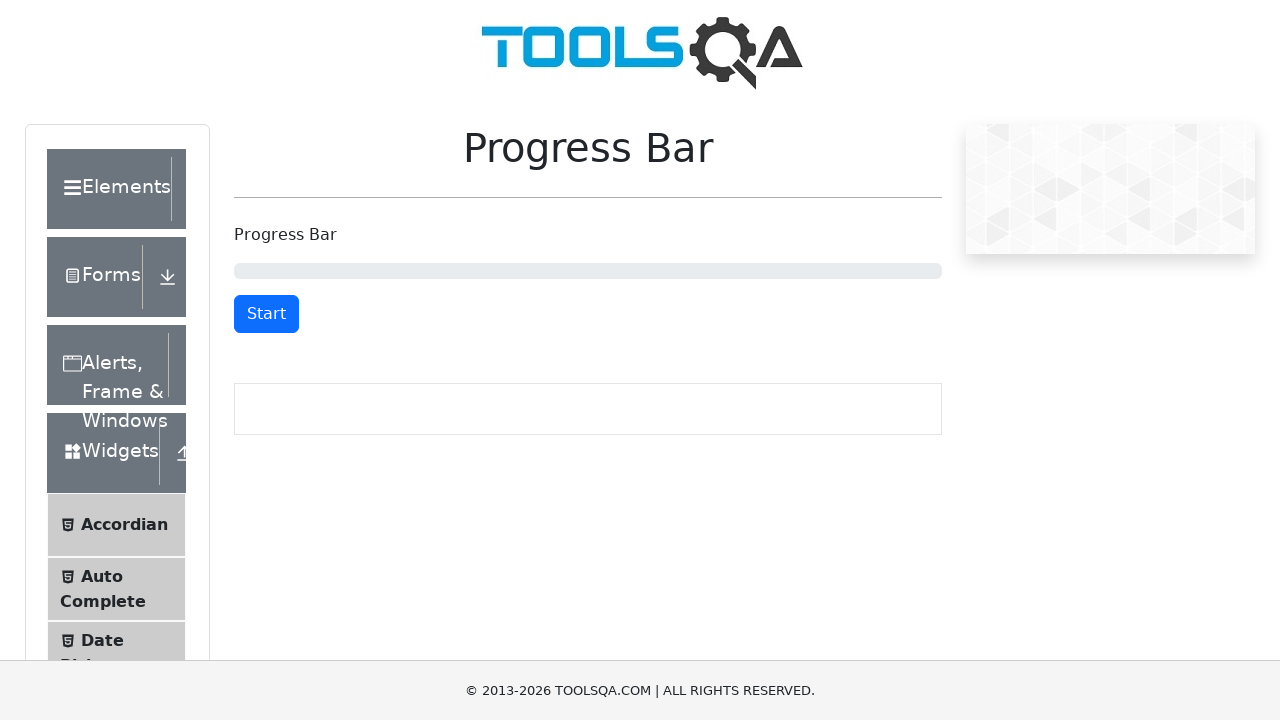

Clicked the start button to begin the progress bar at (266, 314) on #startStopButton
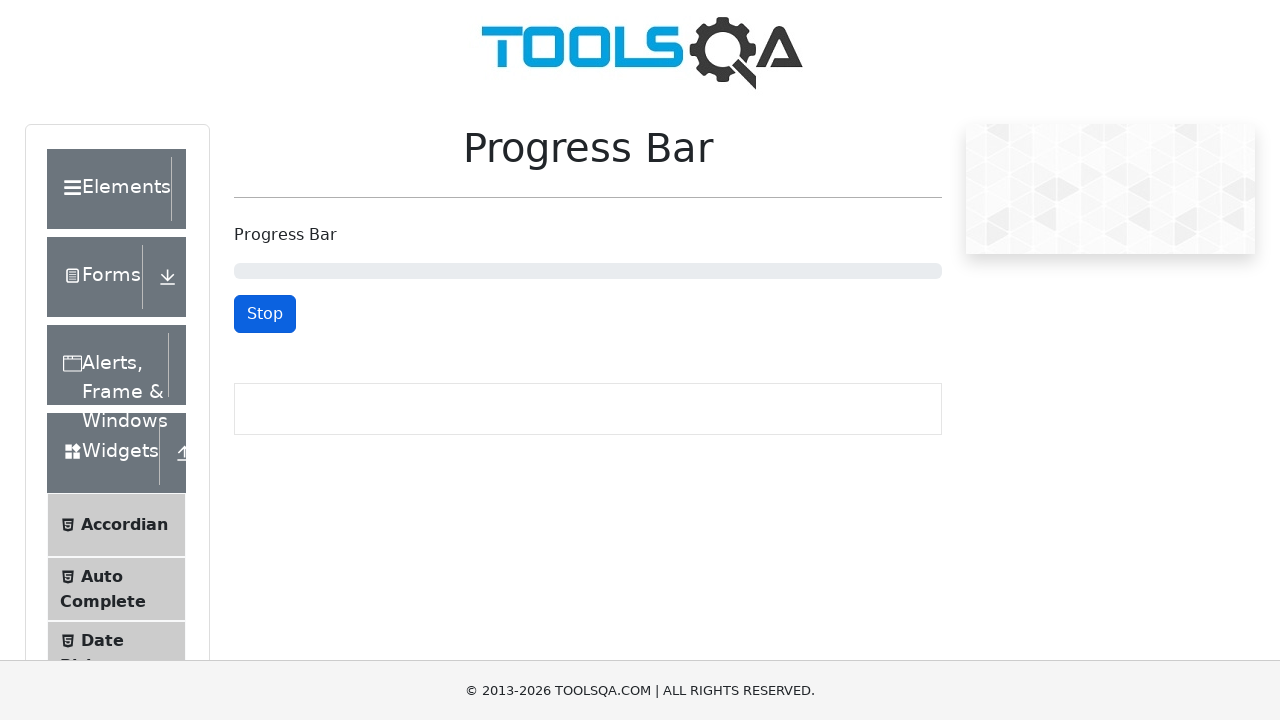

Progress bar reached 100% completion
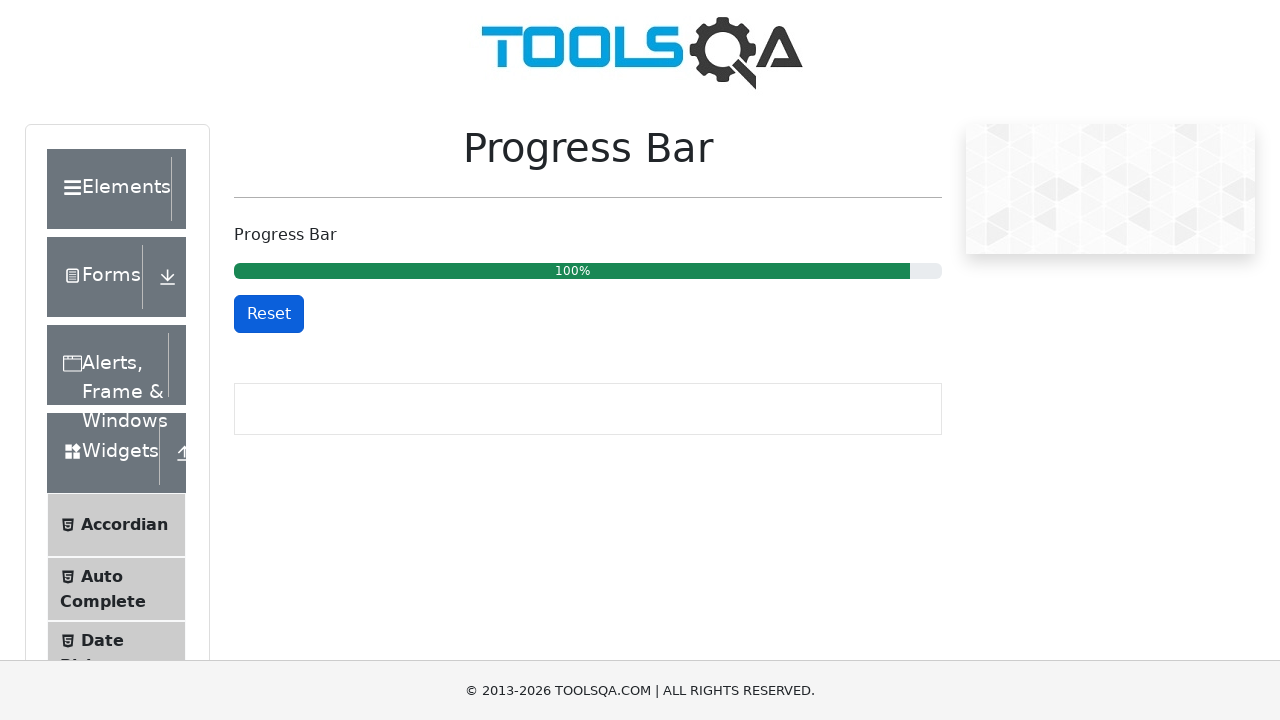

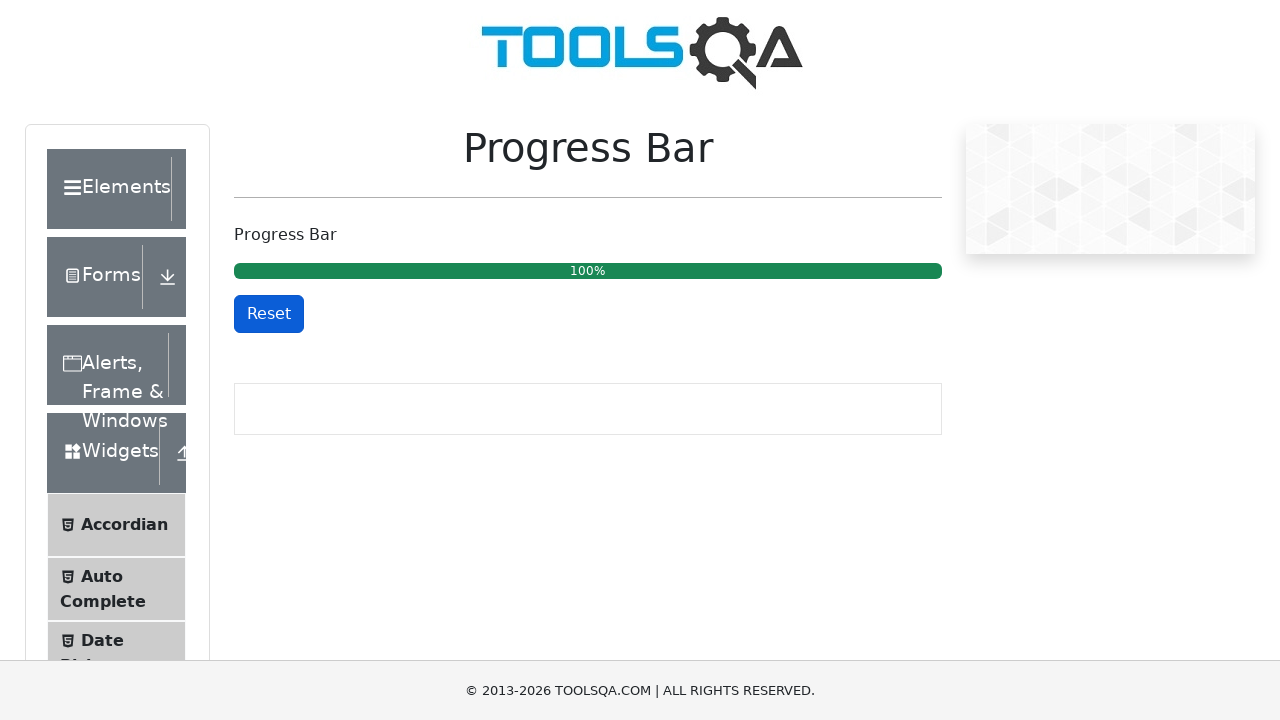